Tests checkbox and radio button interactions on a blog page by checking element states and clicking multiple checkboxes, followed by page scrolling

Starting URL: https://selenium08.blogspot.com/2019/07/check-box-and-radio-buttons.html

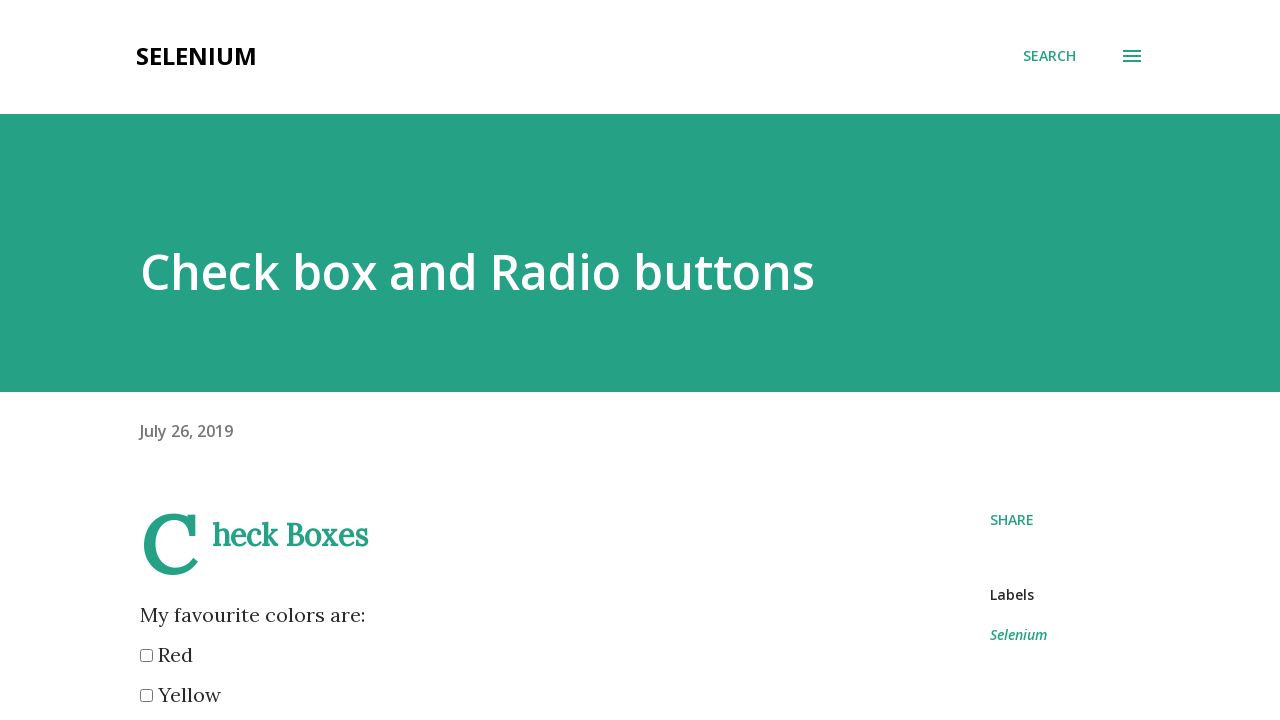

Checked if first checkbox is enabled
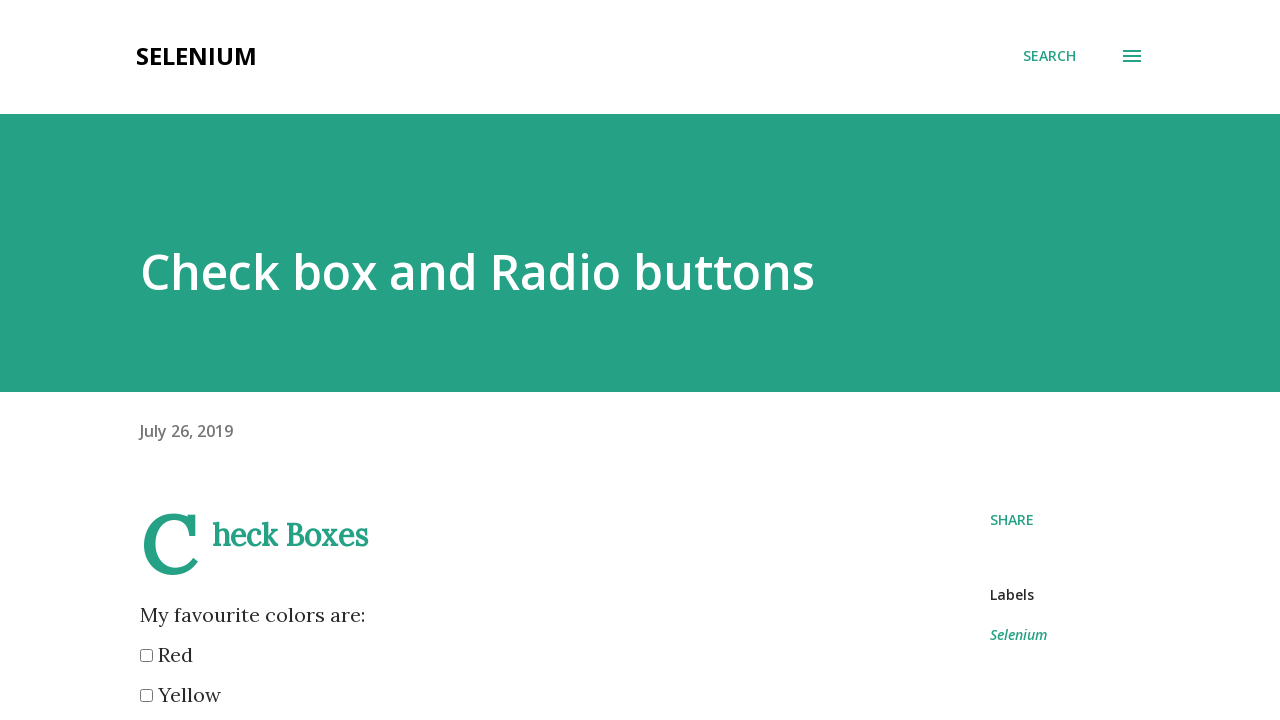

Checked if first checkbox is selected
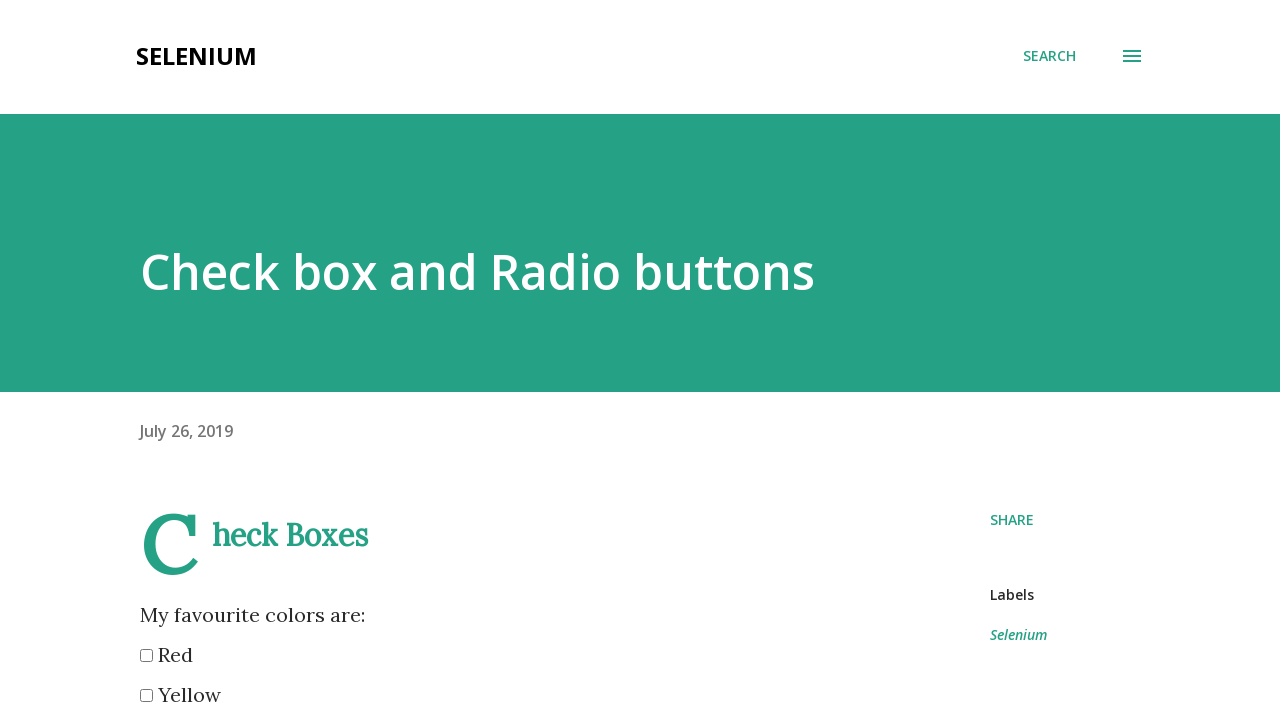

Clicked on checkbox 4 at (146, 360) on xpath=//*[@id="post-body-7702345506409447484"]/div/input[4]
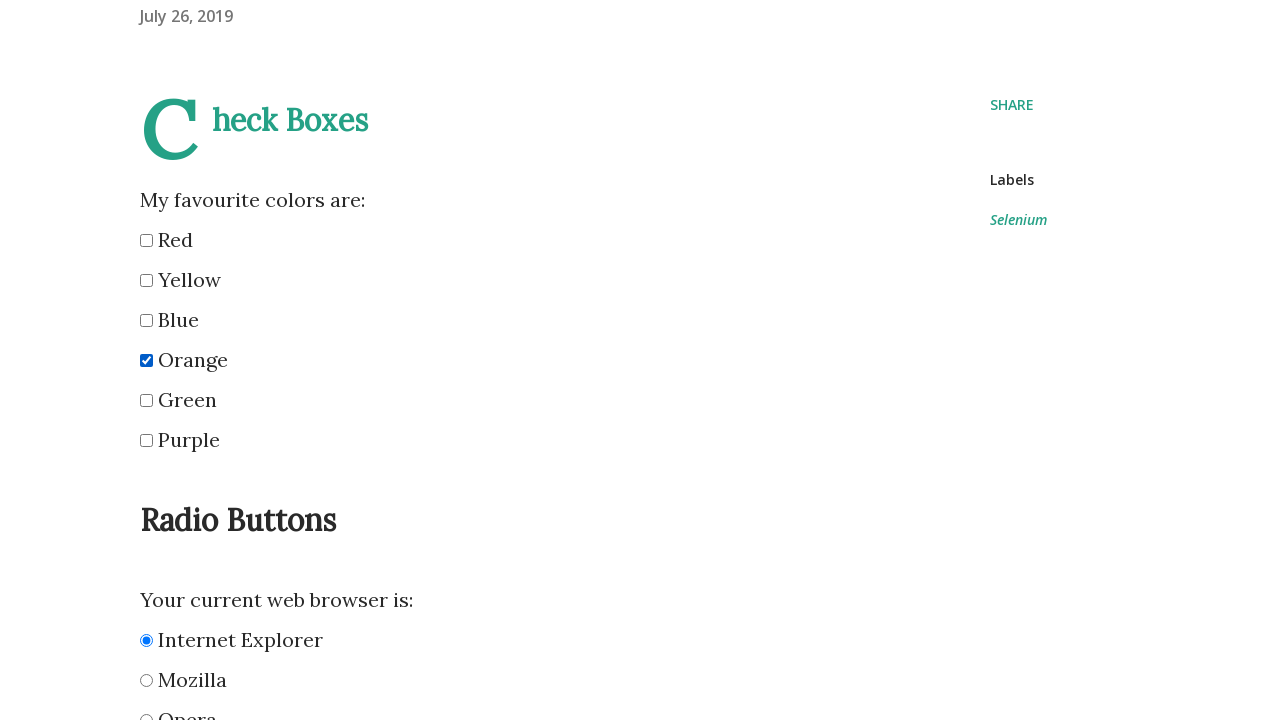

Clicked on checkbox 5 at (146, 400) on xpath=//*[@id="post-body-7702345506409447484"]/div/input[5]
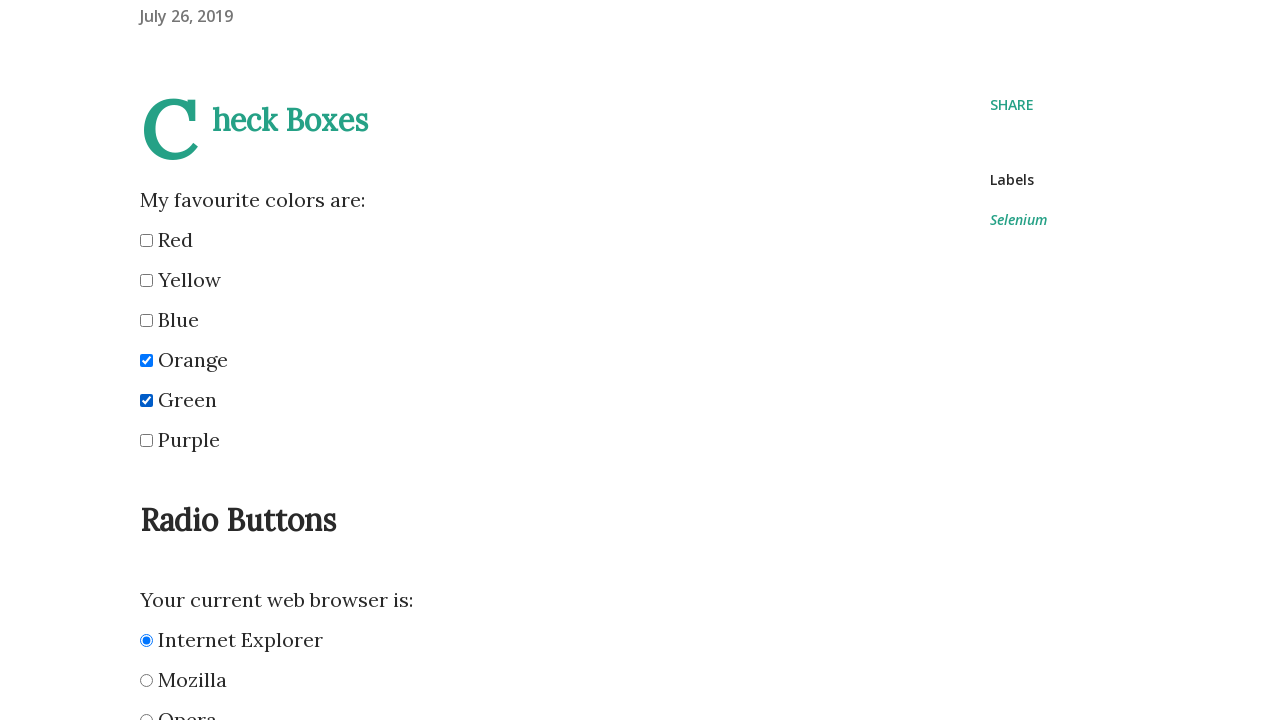

Clicked on checkbox 6 at (146, 440) on xpath=//*[@id="post-body-7702345506409447484"]/div/input[6]
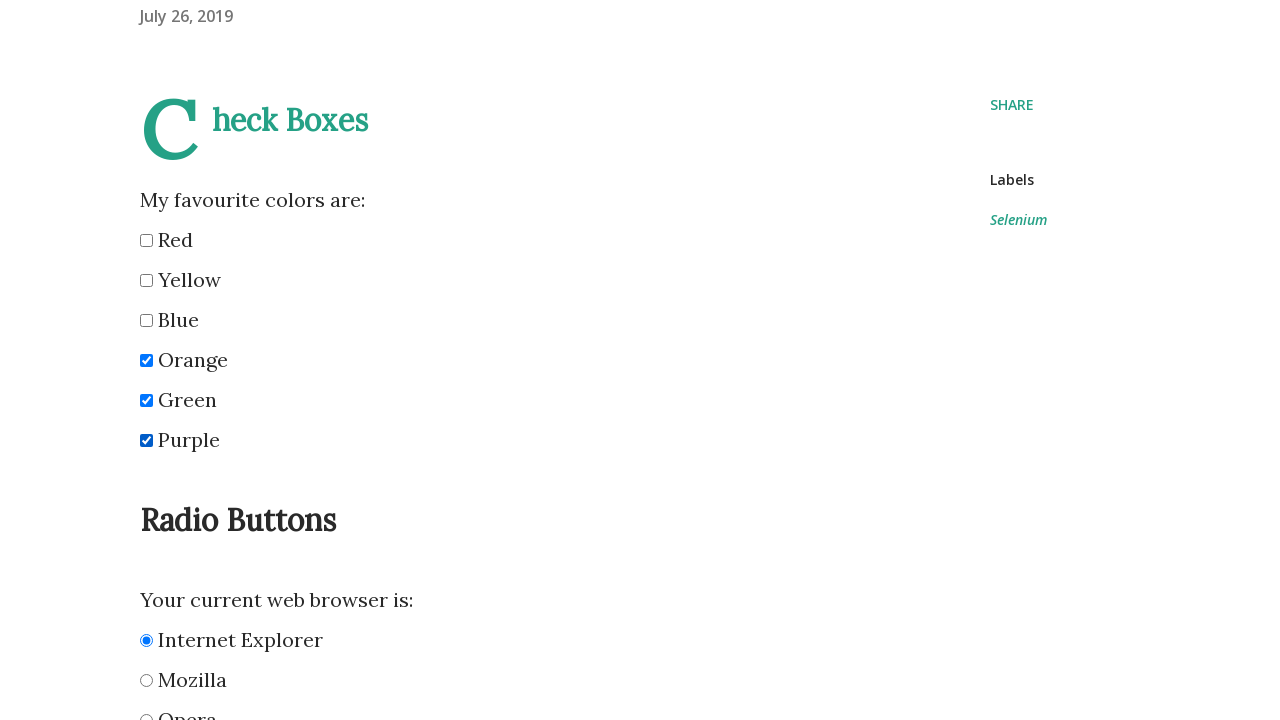

Checked if radio button 1 is selected
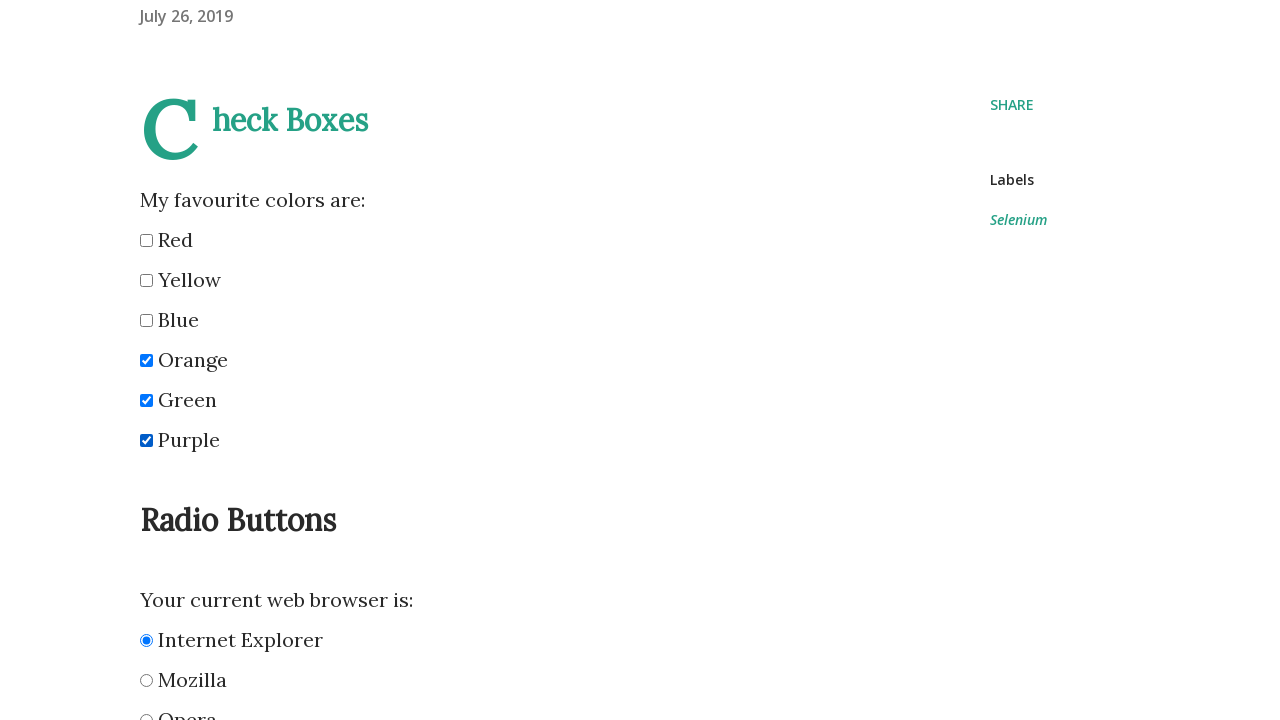

Checked if radio button 3 is selected
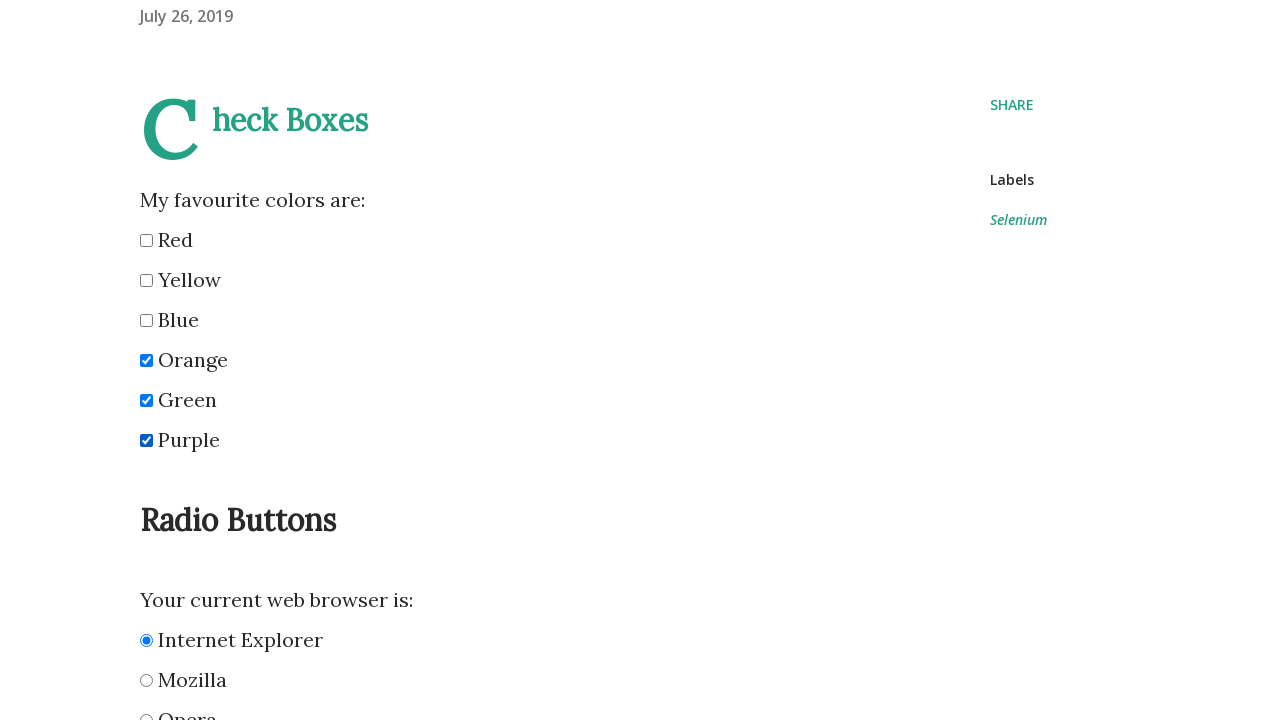

Scrolled down to bottom of page
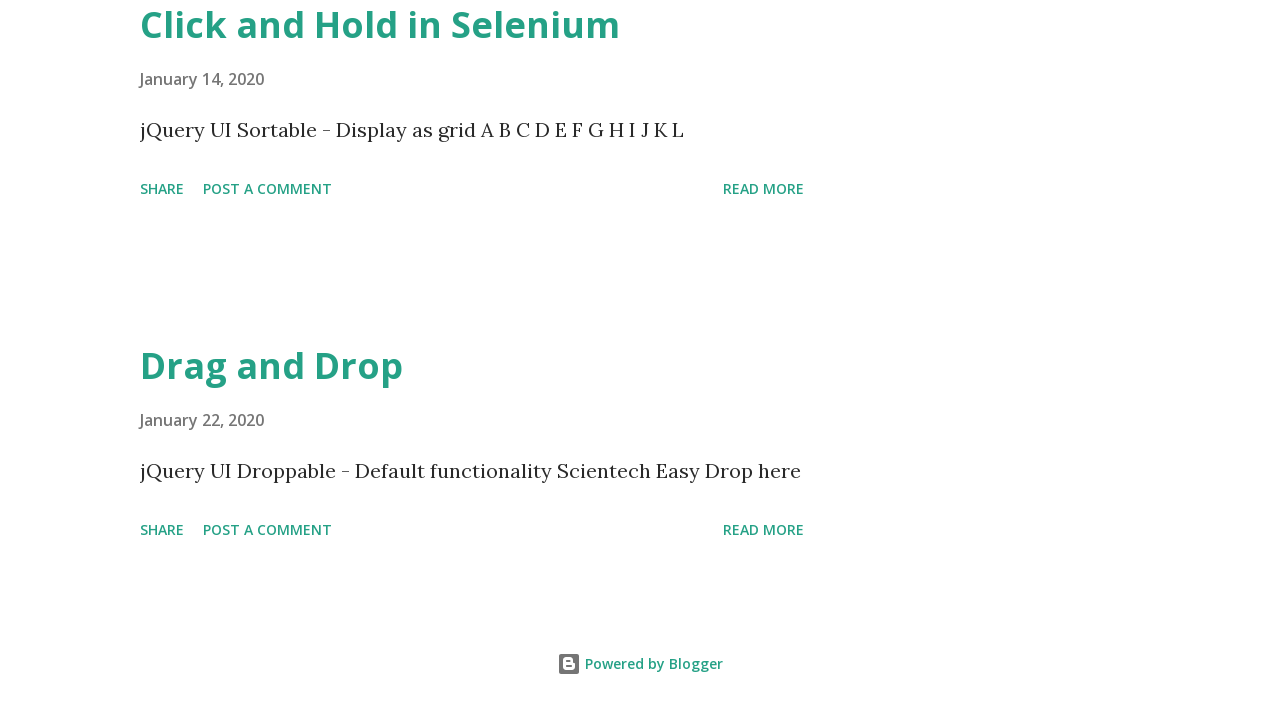

Scrolled back up to top of page
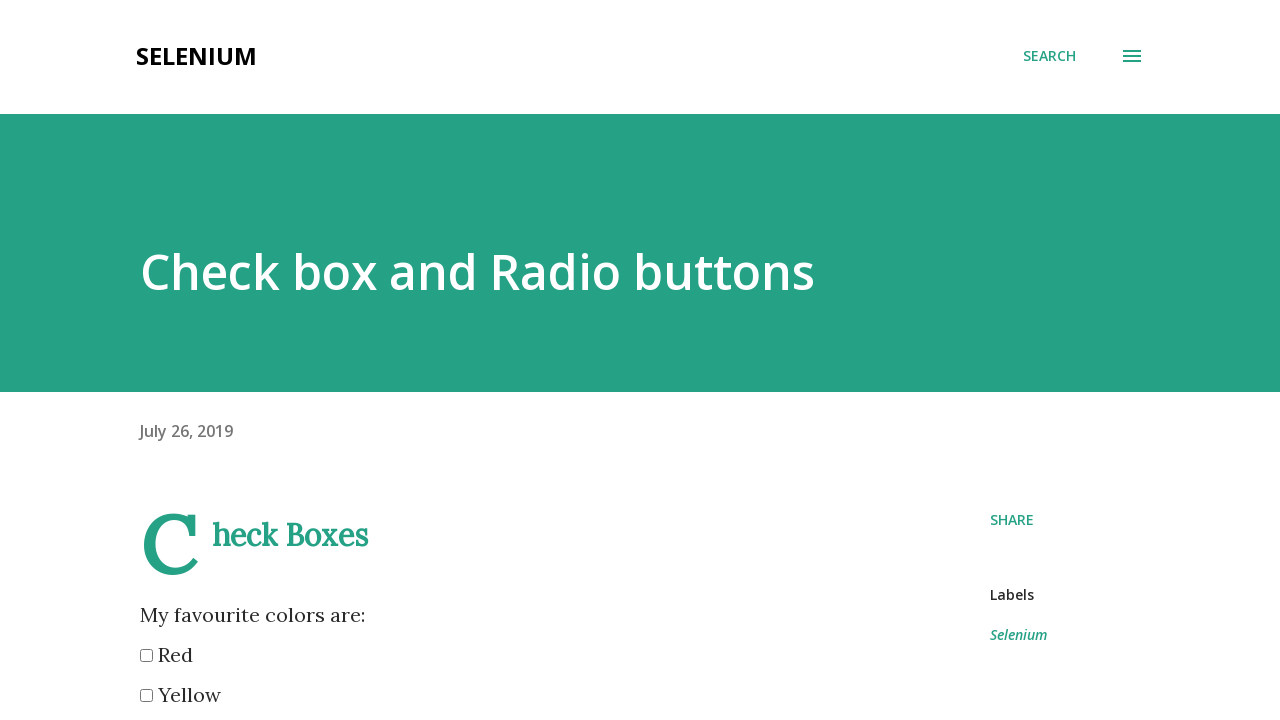

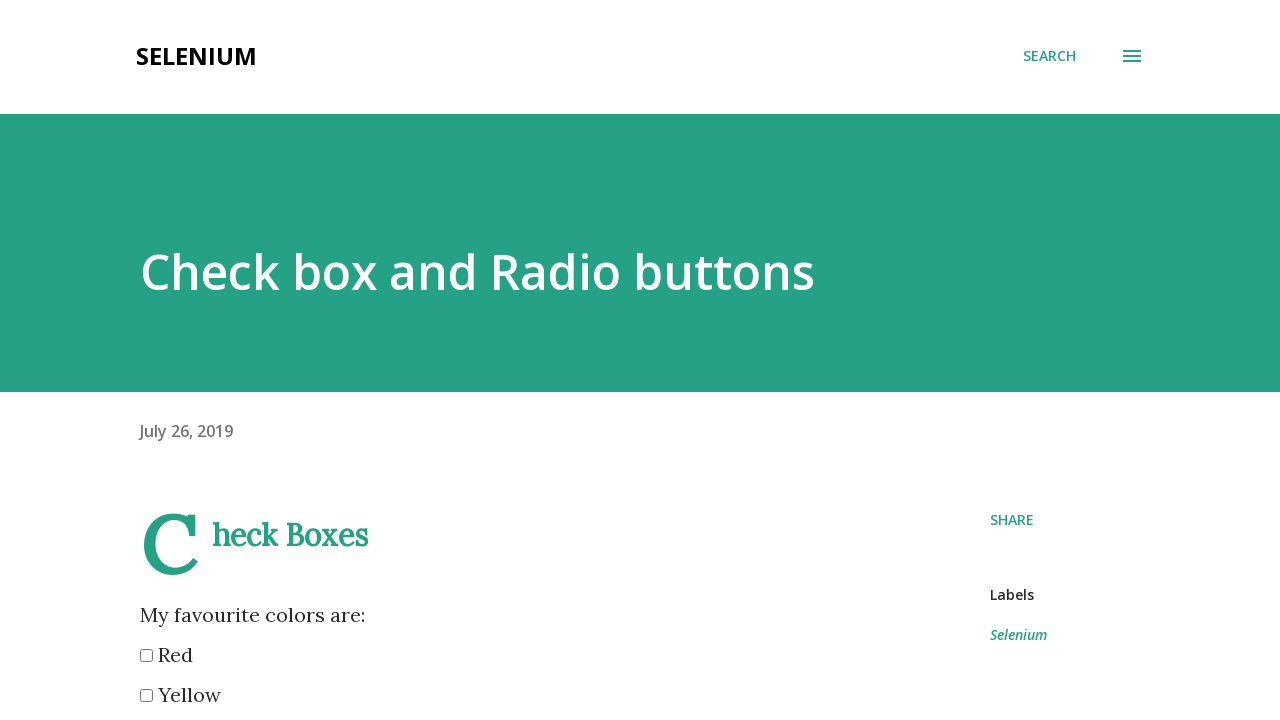